Tests nested iframe navigation by clicking a link, switching to nested frames (frame-top then frame-middle), and verifying content is accessible within the nested frame structure.

Starting URL: http://the-internet.herokuapp.com/

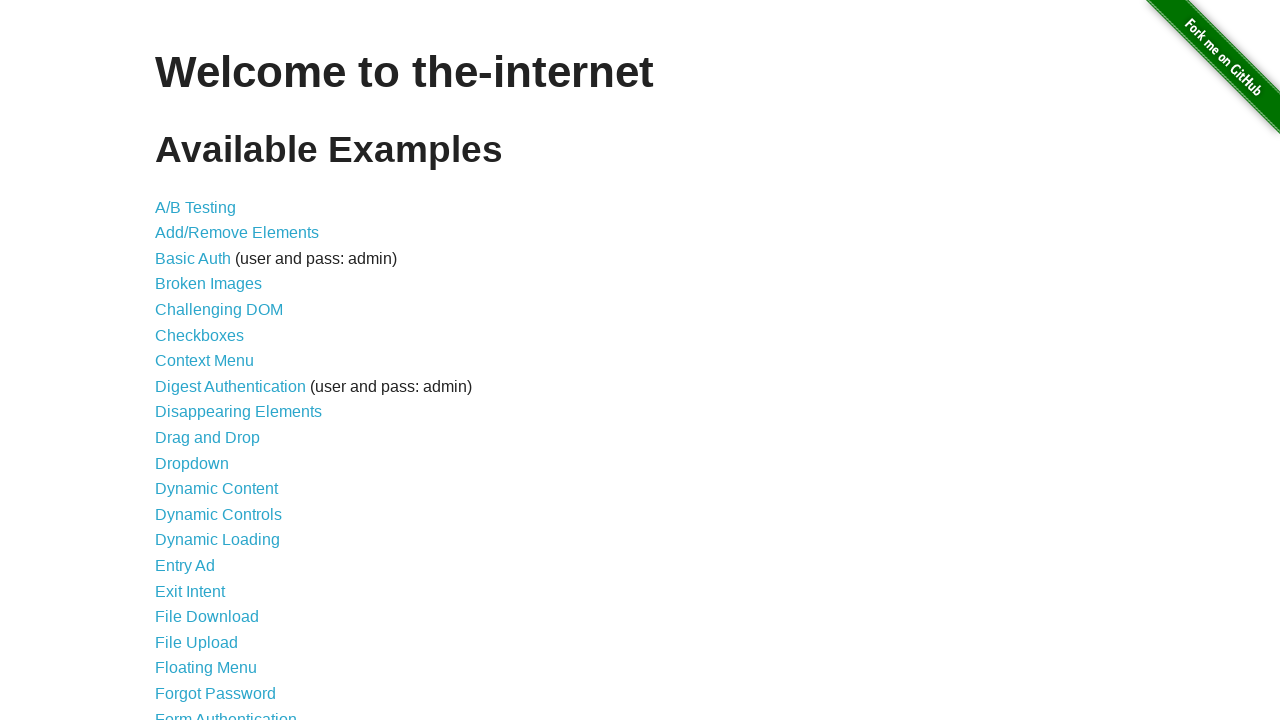

Clicked on the 'Nested Frames' link (34th item in the list) at (210, 395) on xpath=//*[@id='content']/ul/li[34]/a
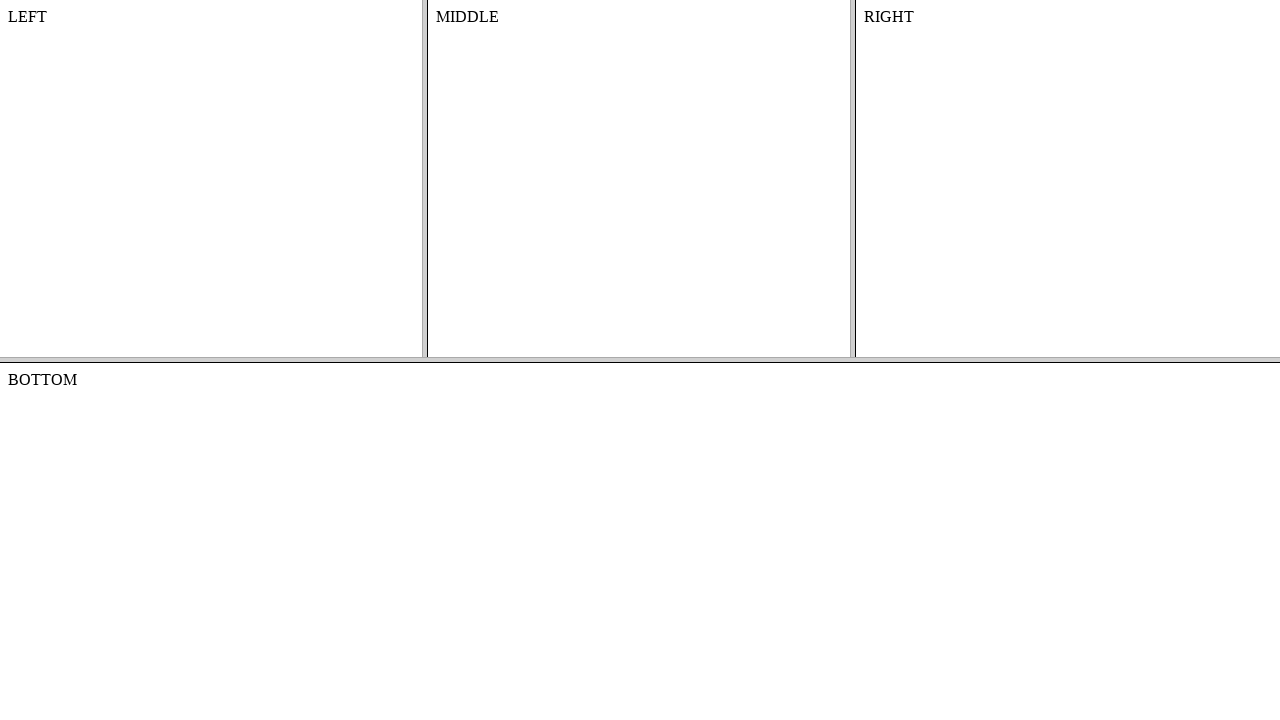

Waited for nested frames page to load (domcontentloaded)
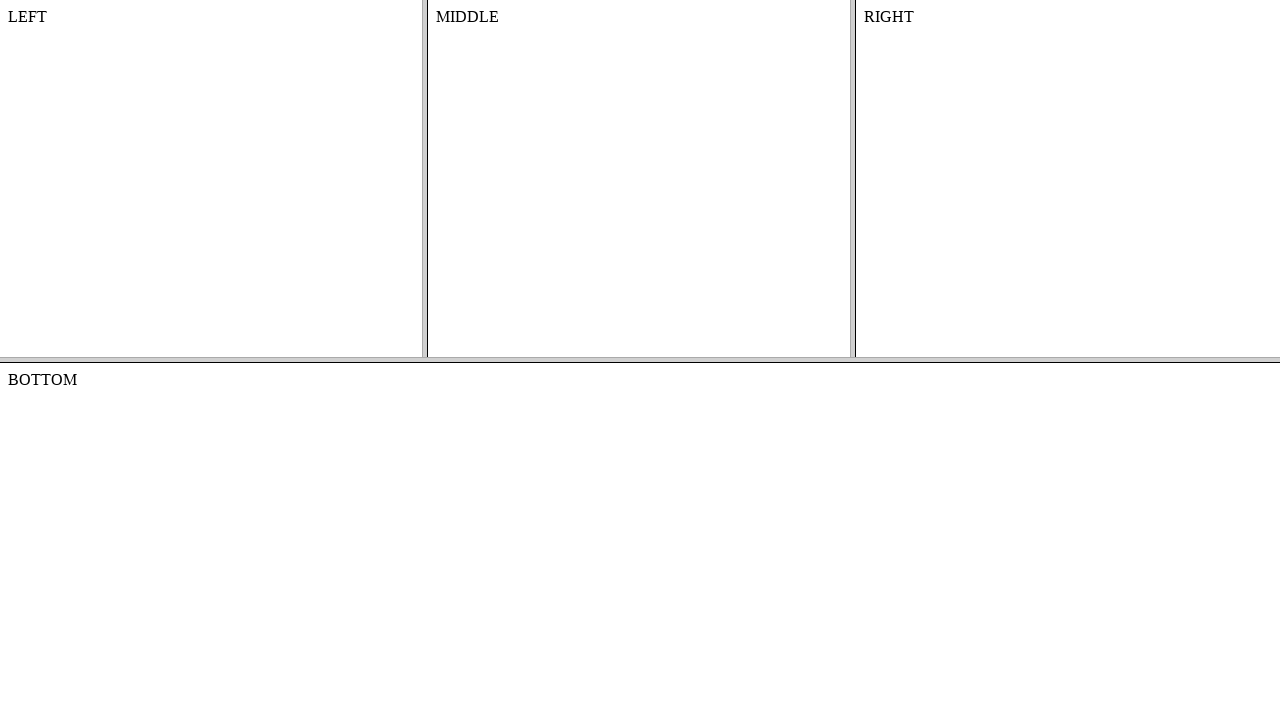

Located top frame with name 'frame-top'
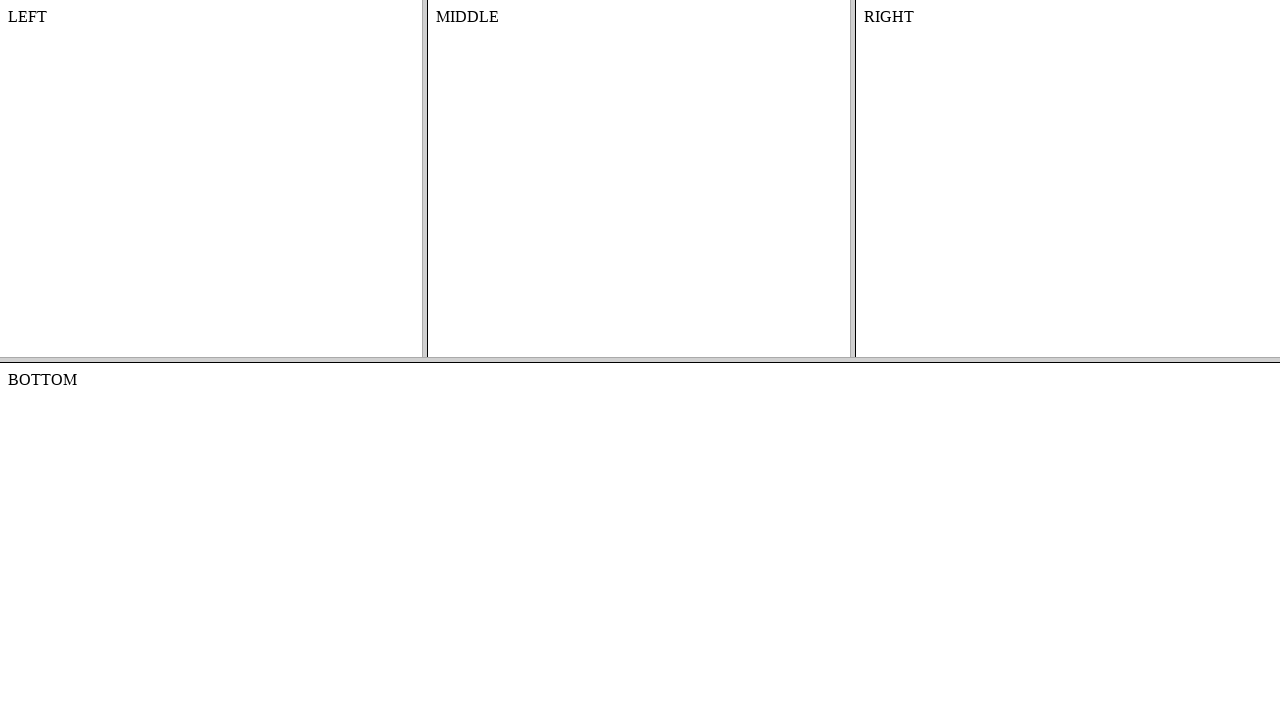

Located nested middle frame with name 'frame-middle' within top frame
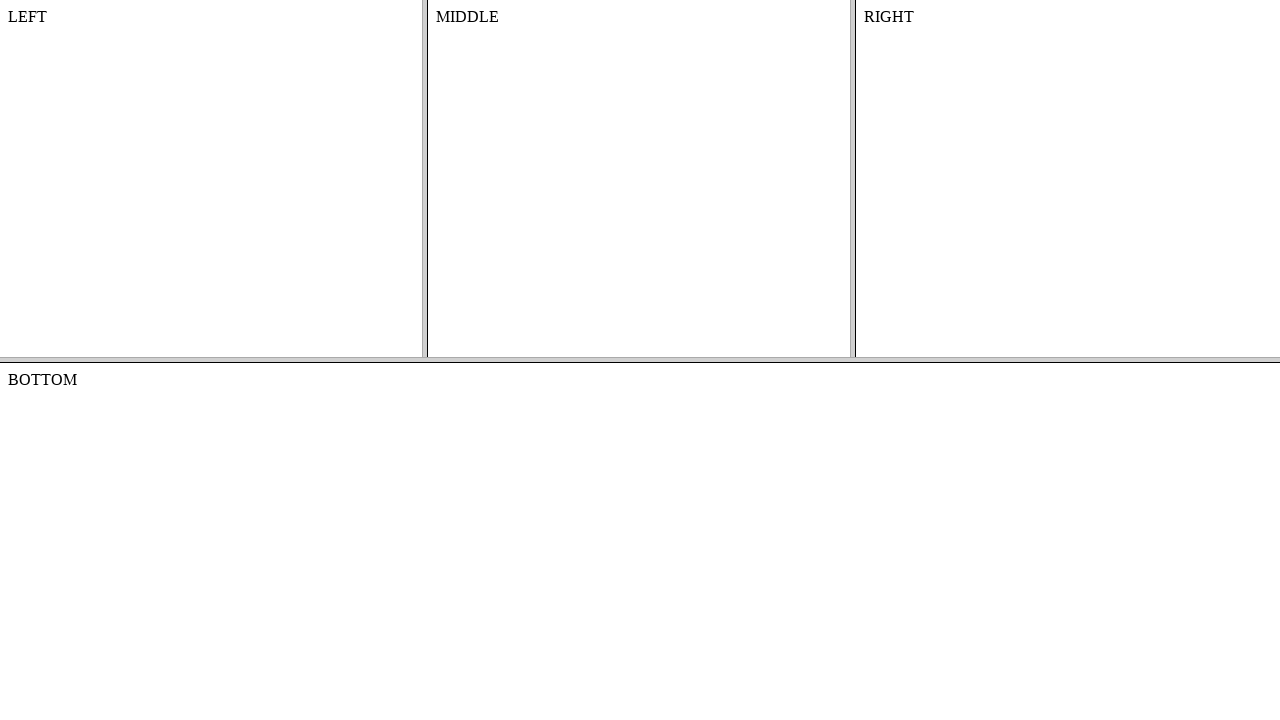

Verified that #content element is visible in the nested middle frame
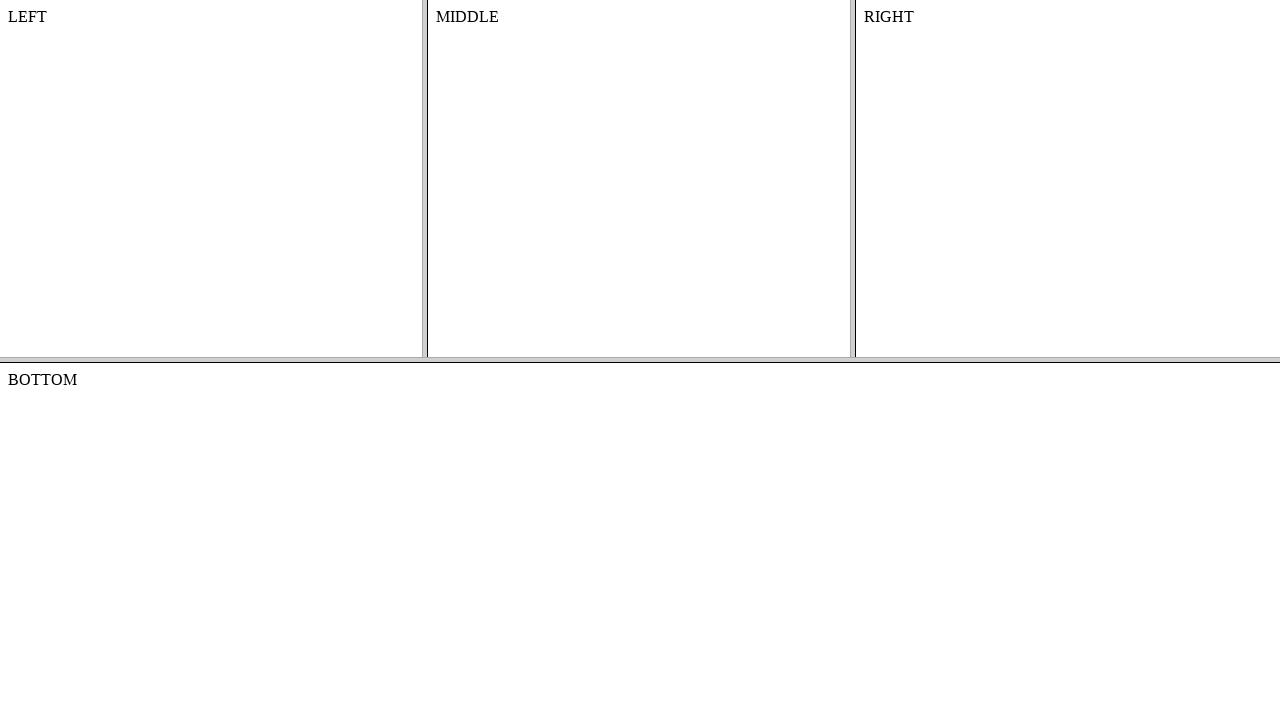

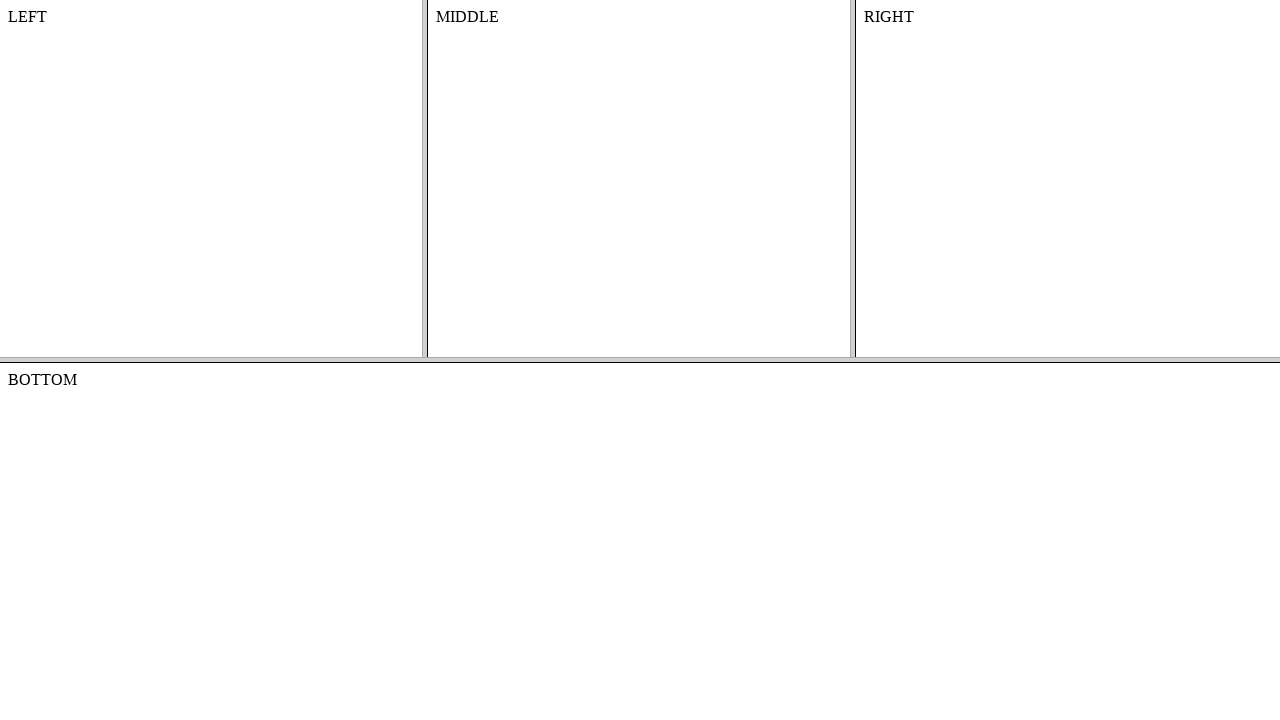